Tests login failure on SauceDemo by entering invalid credentials and verifying the error message appears

Starting URL: https://www.saucedemo.com/

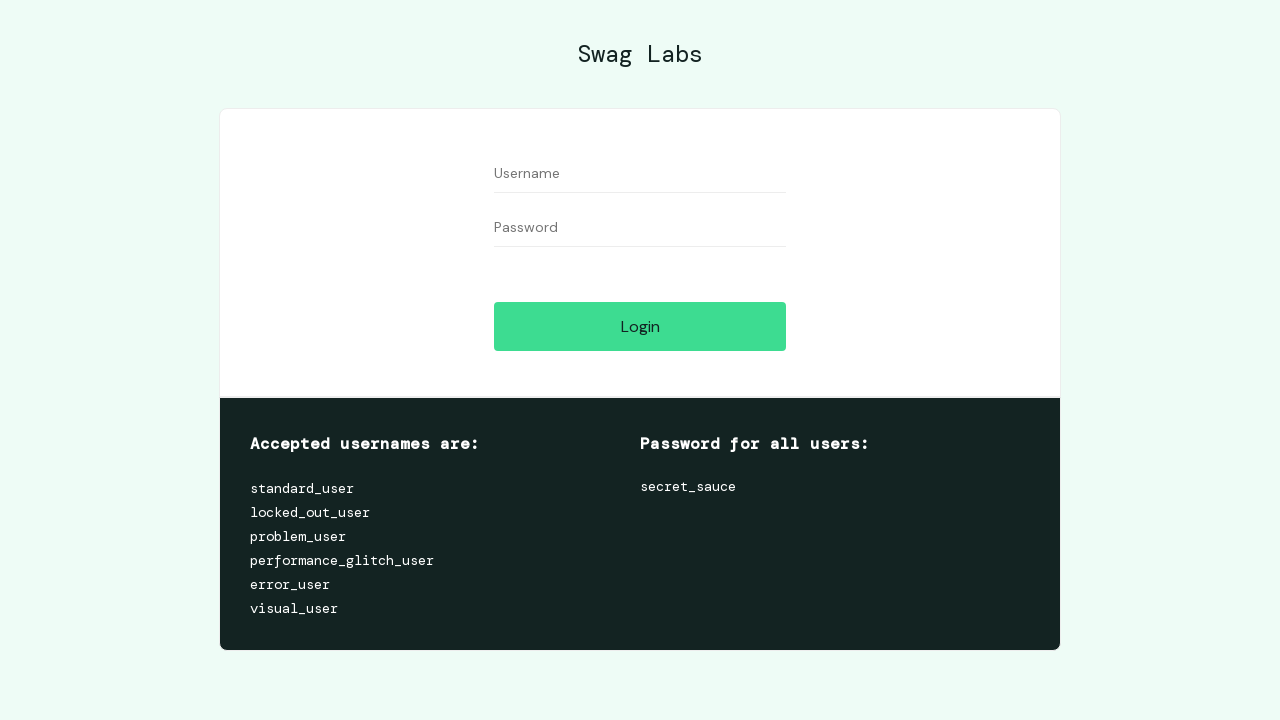

Filled username field with 'Java' on //input[@placeholder='Username']
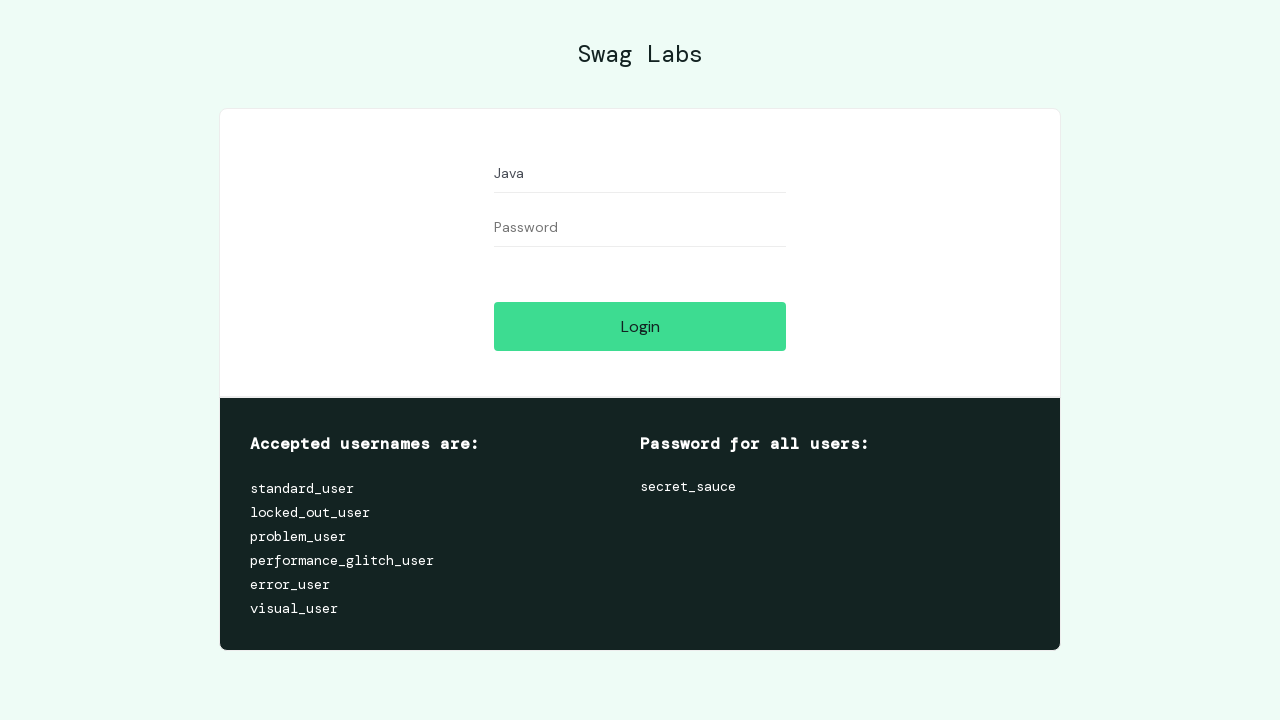

Filled password field with 'Selenium' on //input[@placeholder='Password']
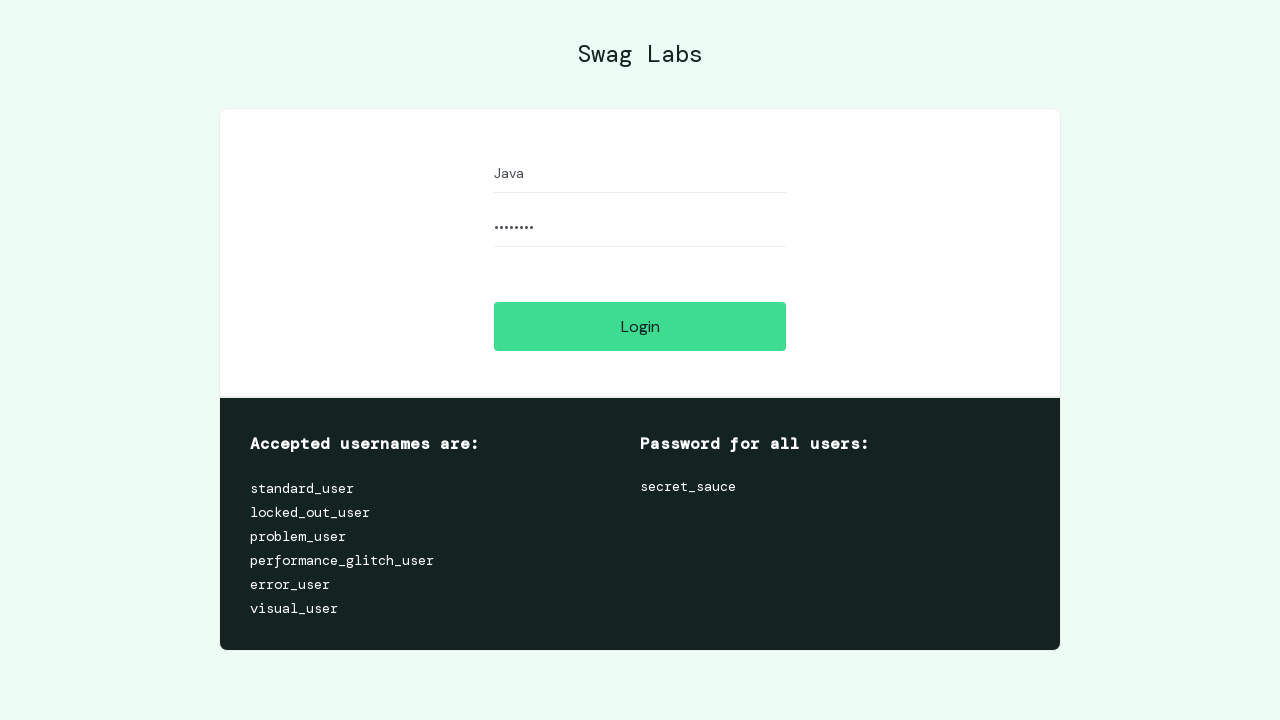

Clicked login button at (640, 326) on xpath=//input[@data-test='login-button']
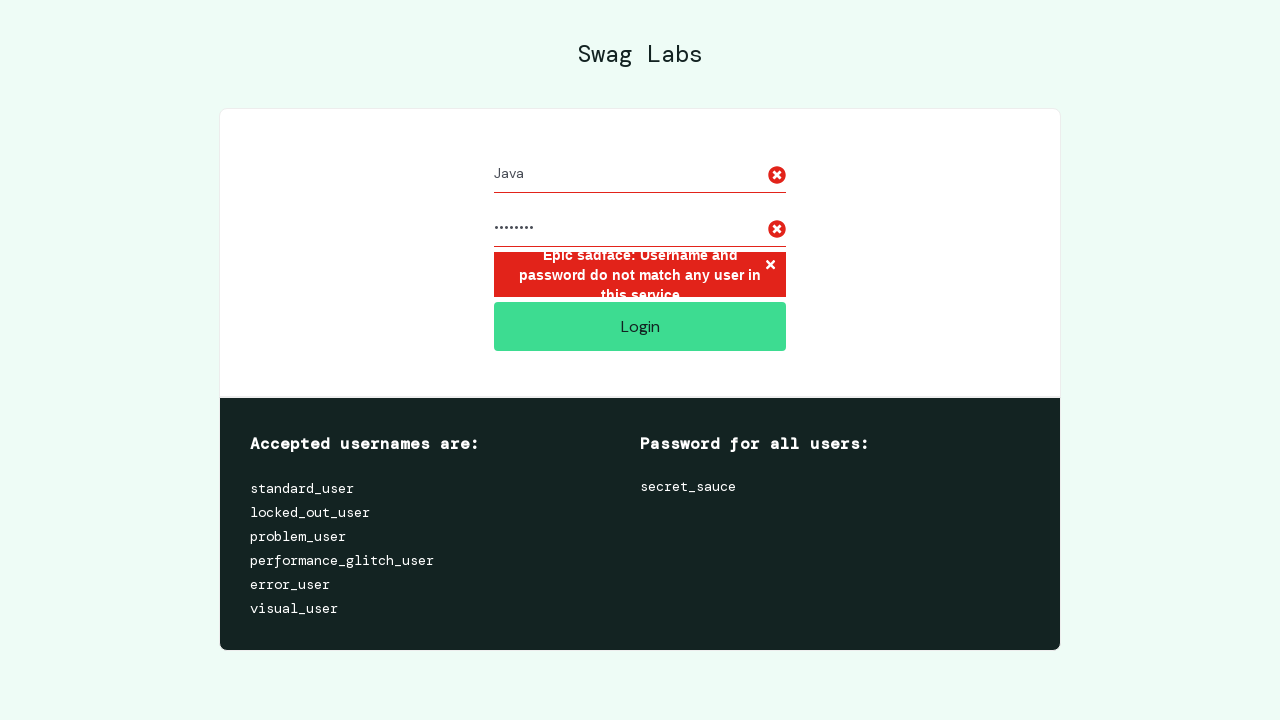

Error message element appeared
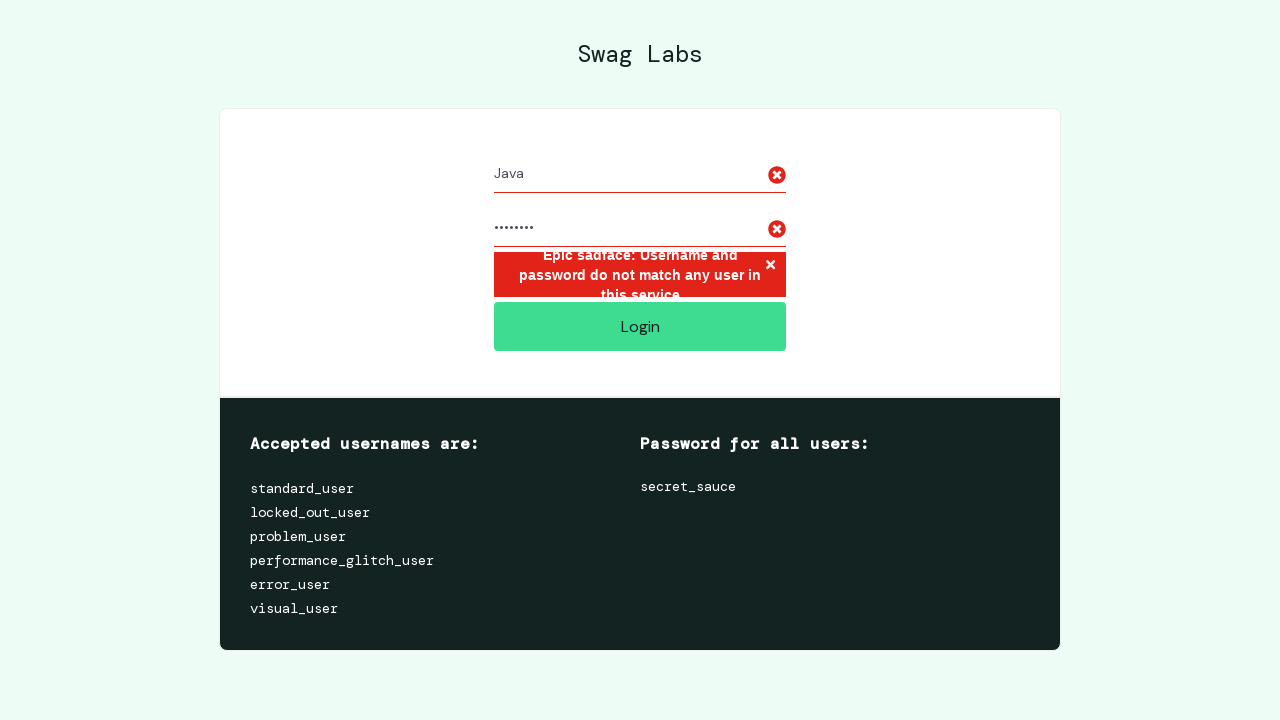

Extracted error text: 'Epic sadface: Username and password do not match any user in this service'
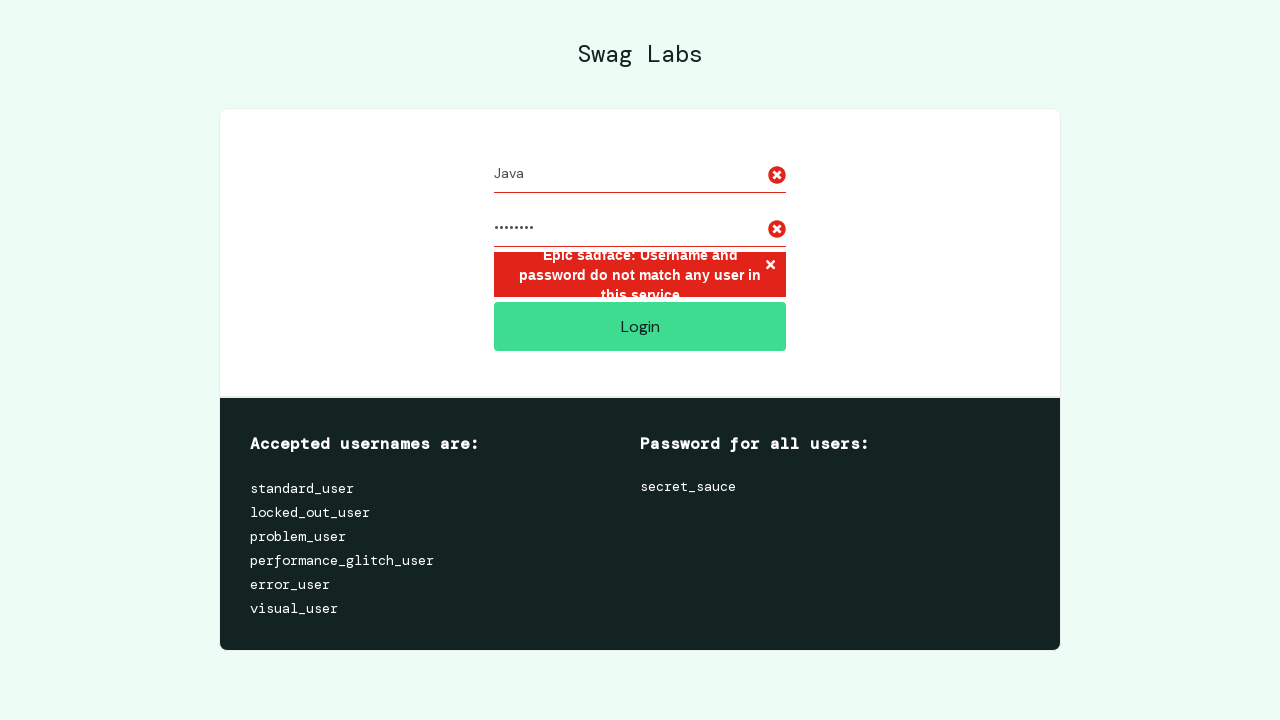

Verified error message matches expected text
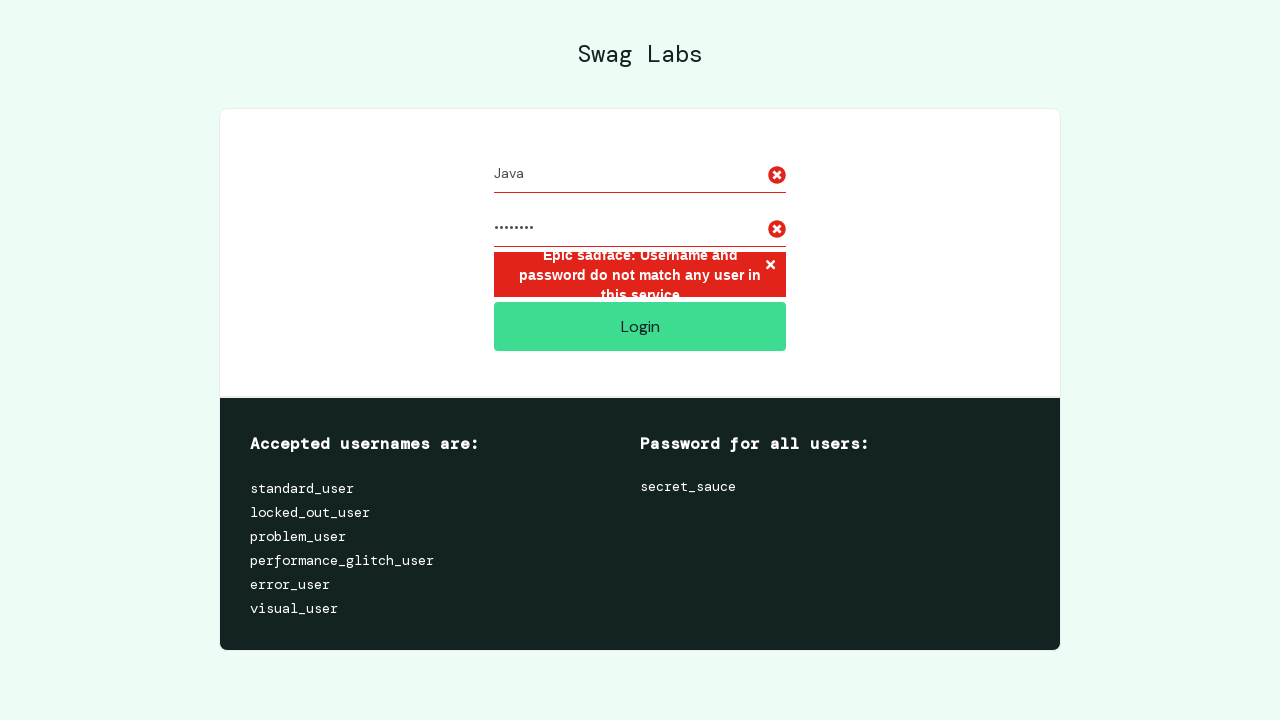

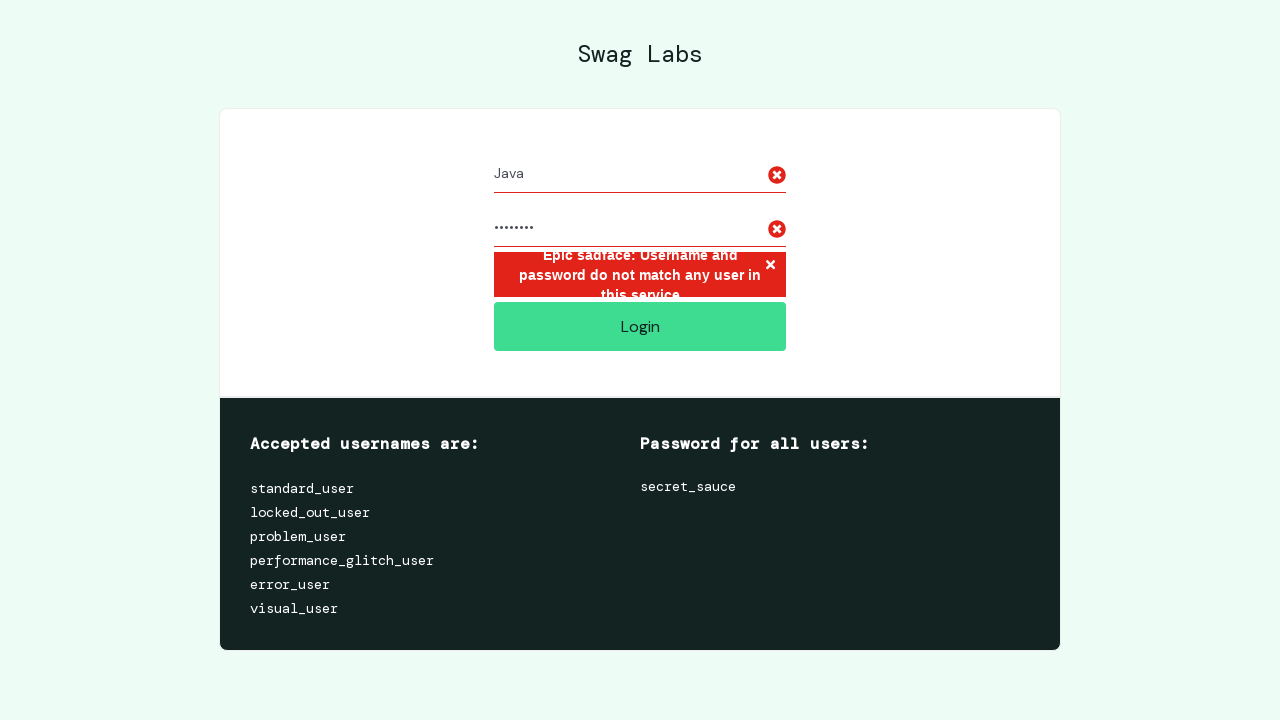